Tests hover dropdown functionality by hovering over a dropdown and clicking an option

Starting URL: https://seleniumbase.io/demo_page

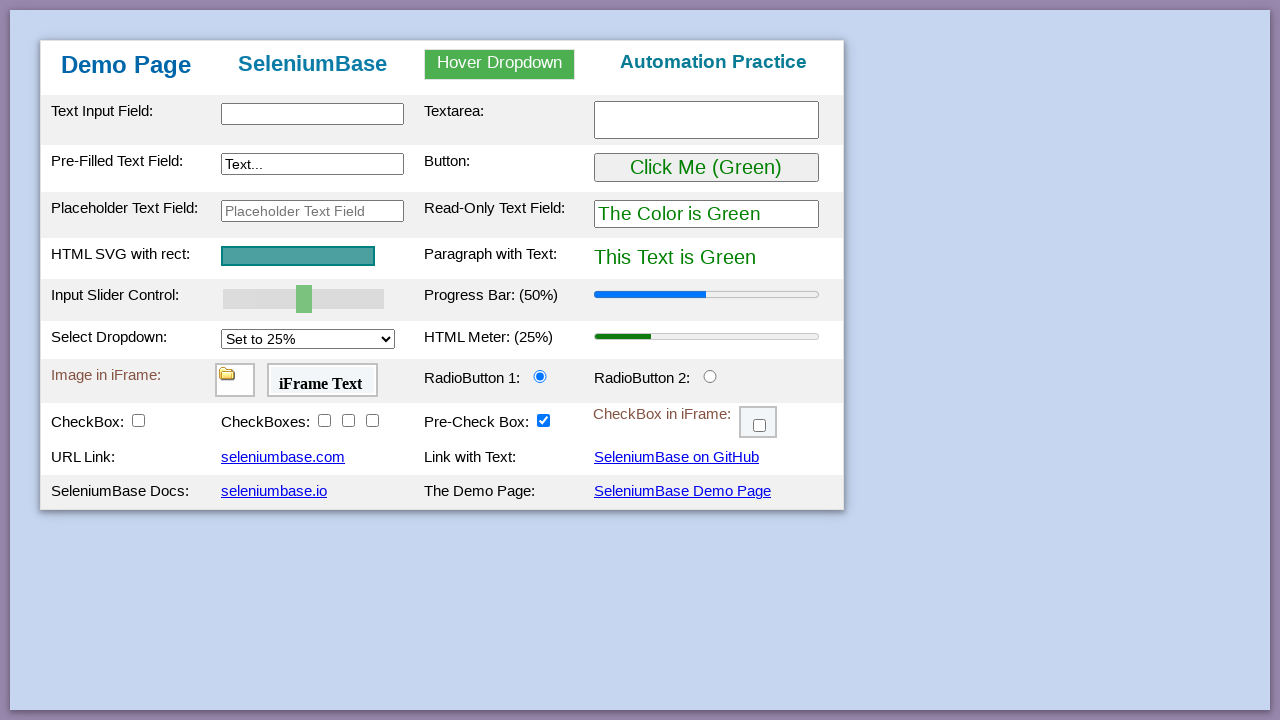

Navigated to demo page
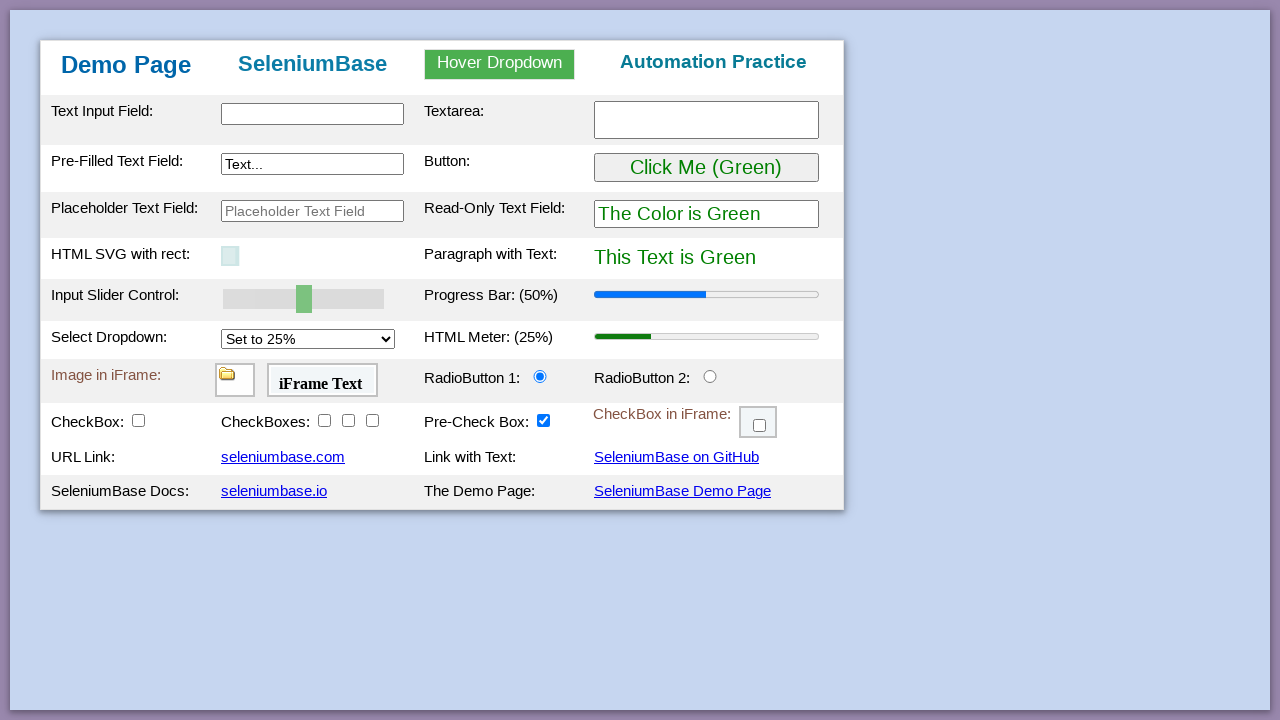

Hovered over dropdown to reveal options at (500, 64) on #myDropdown
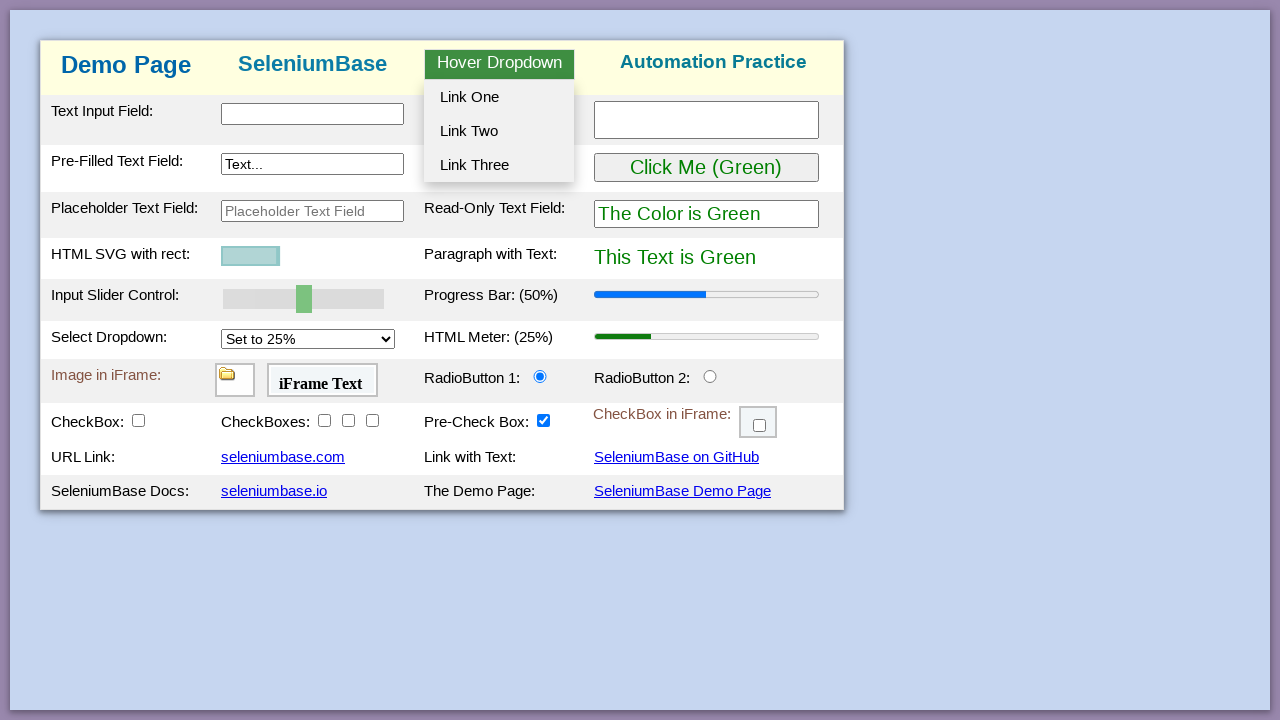

Clicked dropdown option 3 at (499, 165) on #dropOption3
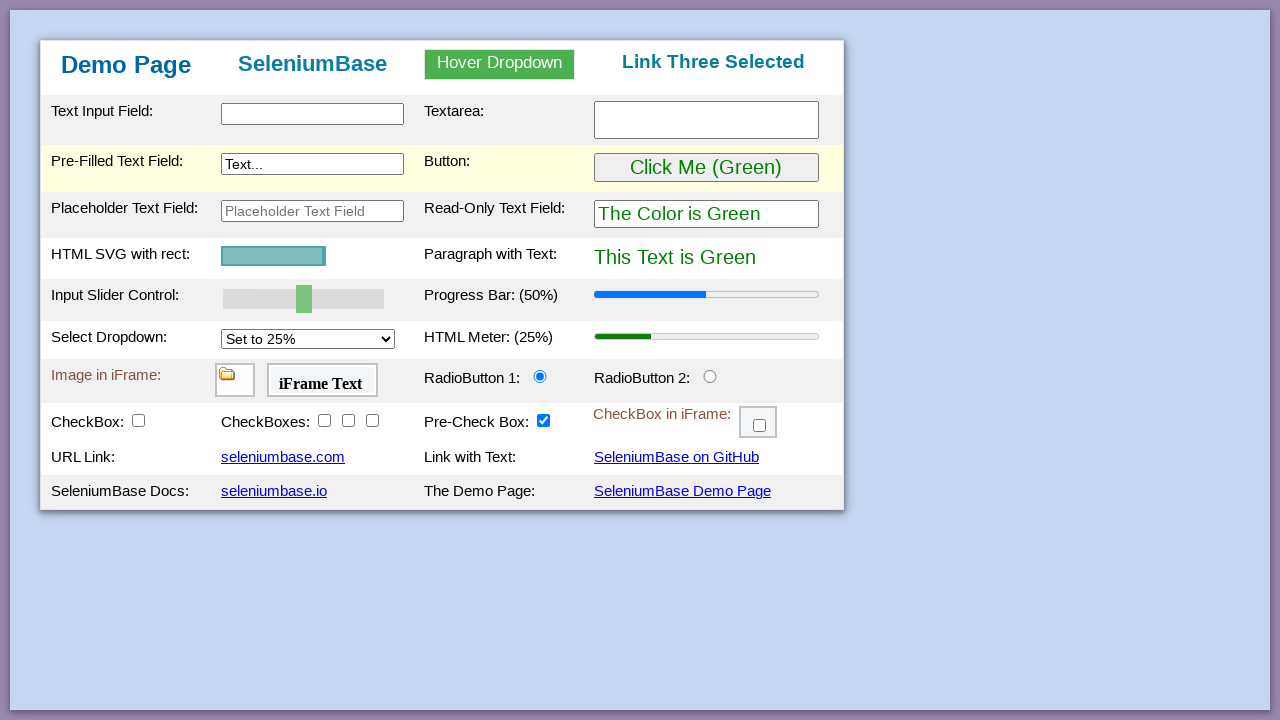

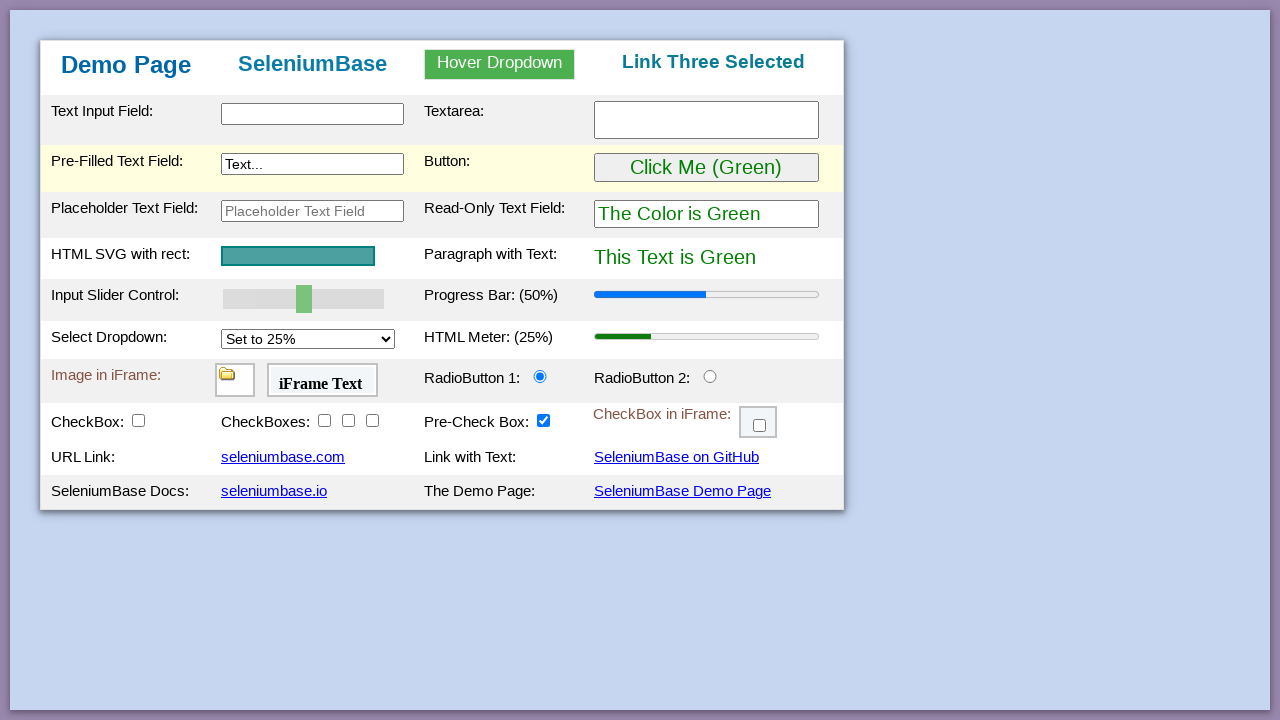